Tests drag and drop functionality by dragging an element from source to target location and verifying the drop action

Starting URL: https://testautomationpractice.blogspot.com/

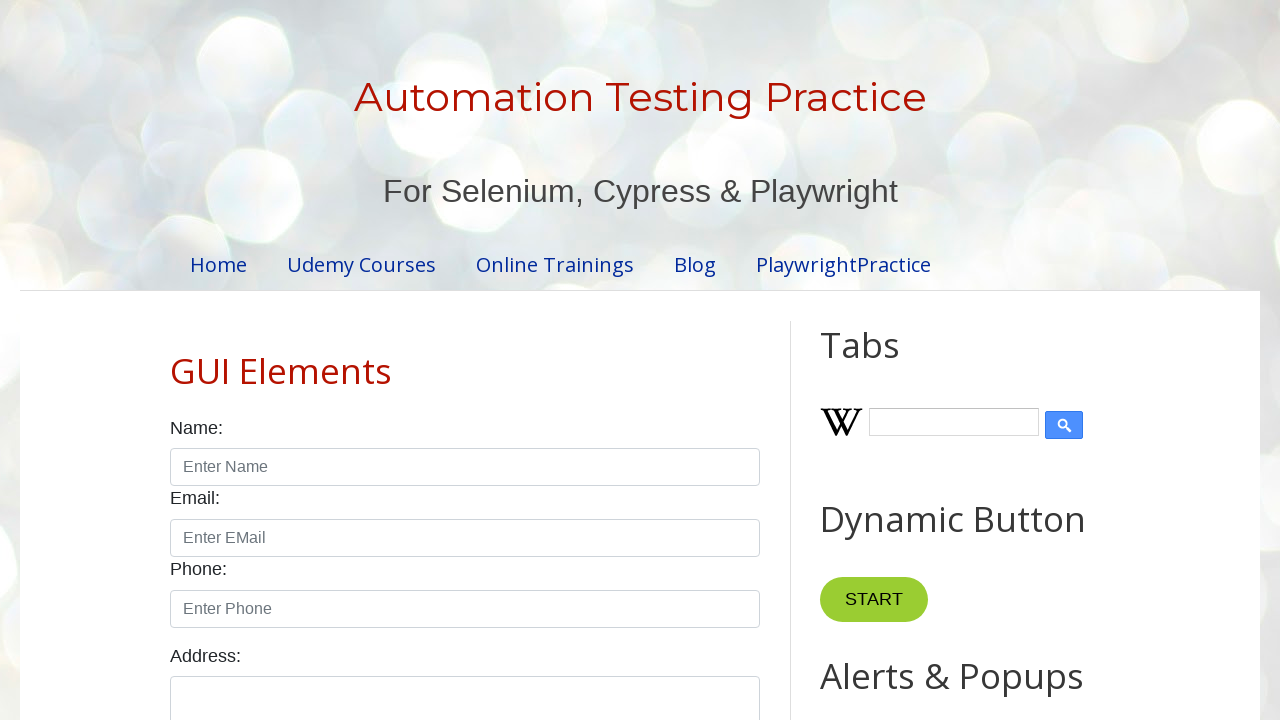

Located draggable source element
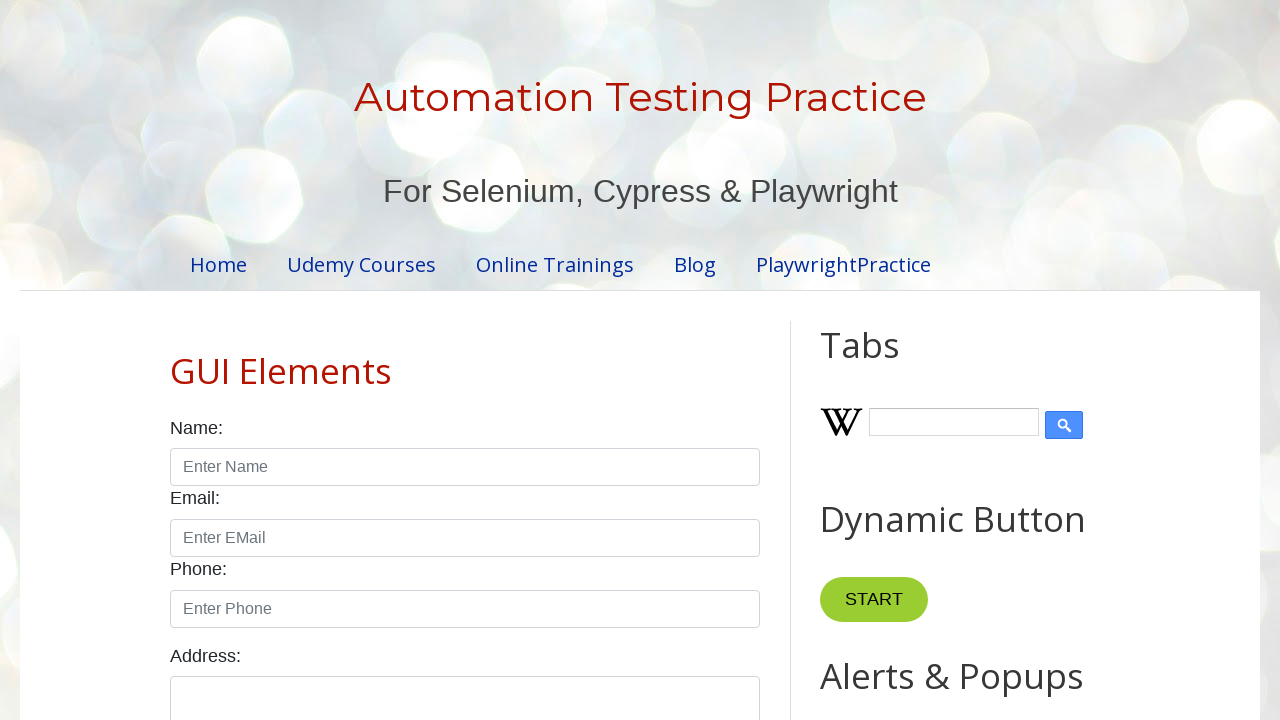

Located droppable target element
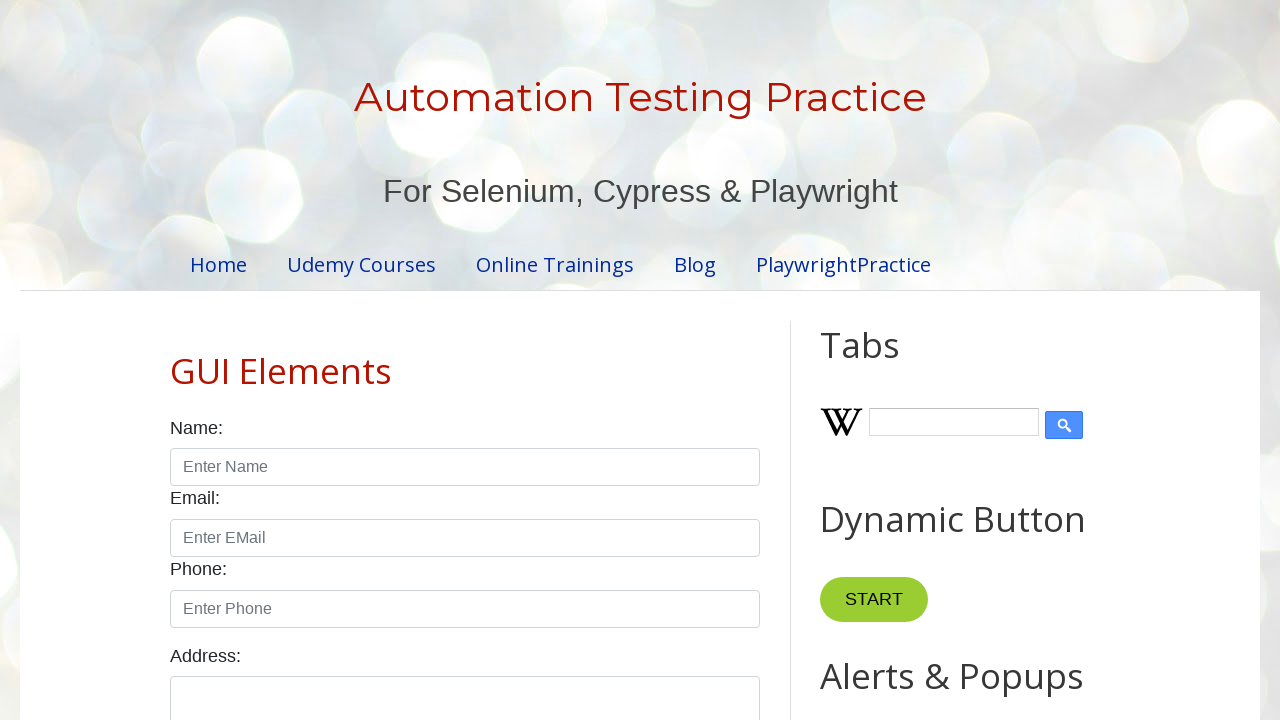

Dragged source element to target location at (1015, 386)
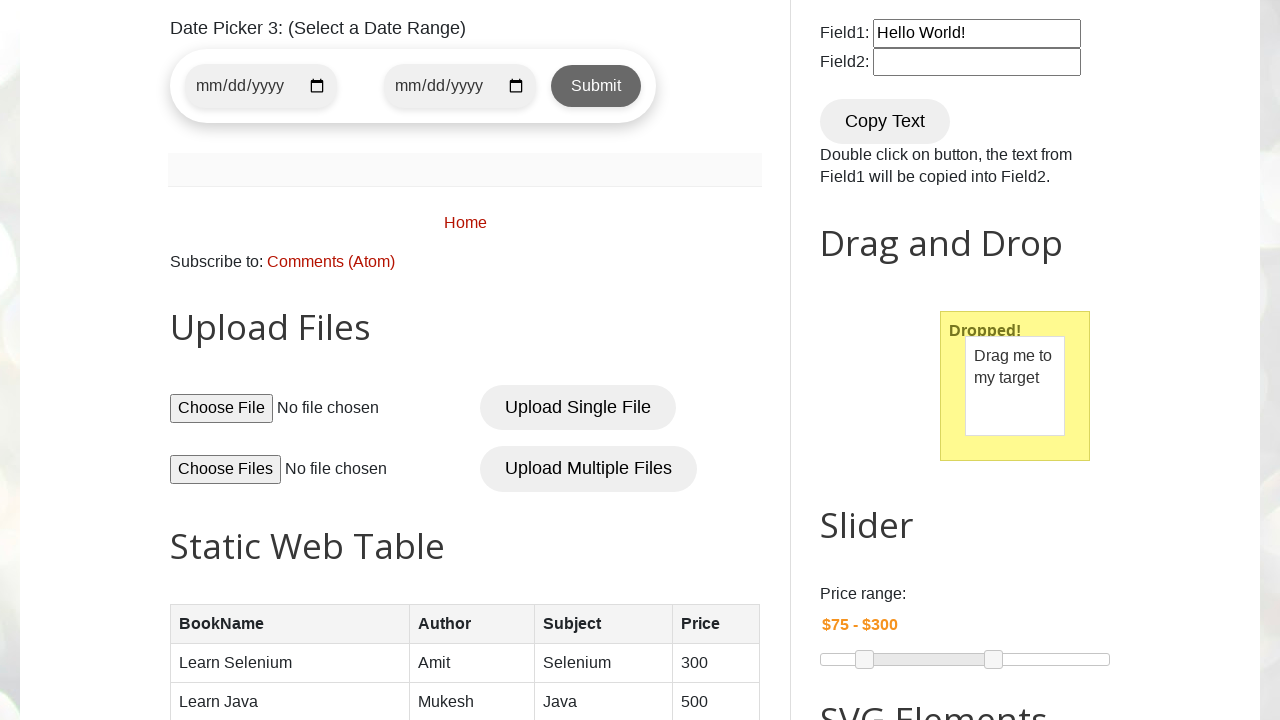

Verified drop action - text content: Dropped!
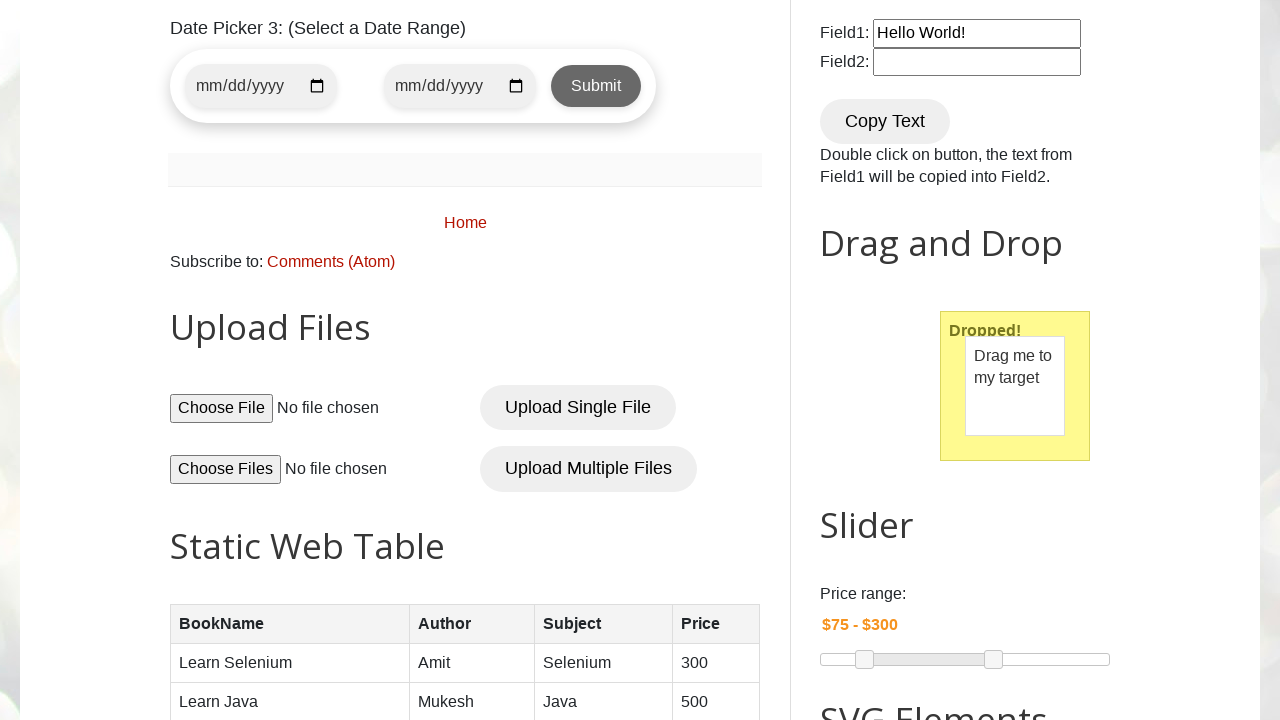

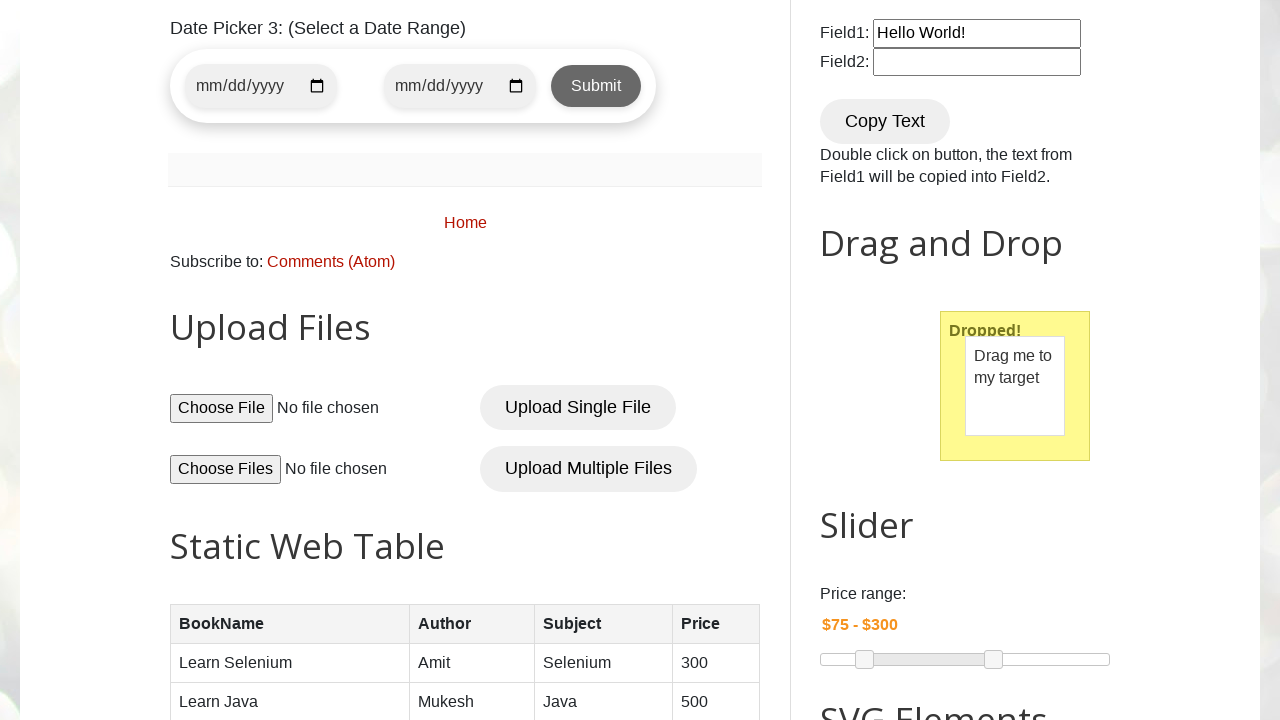